Tests new tab handling by opening a new tab, switching between tabs, and closing the new tab

Starting URL: https://rahulshettyacademy.com/AutomationPractice/

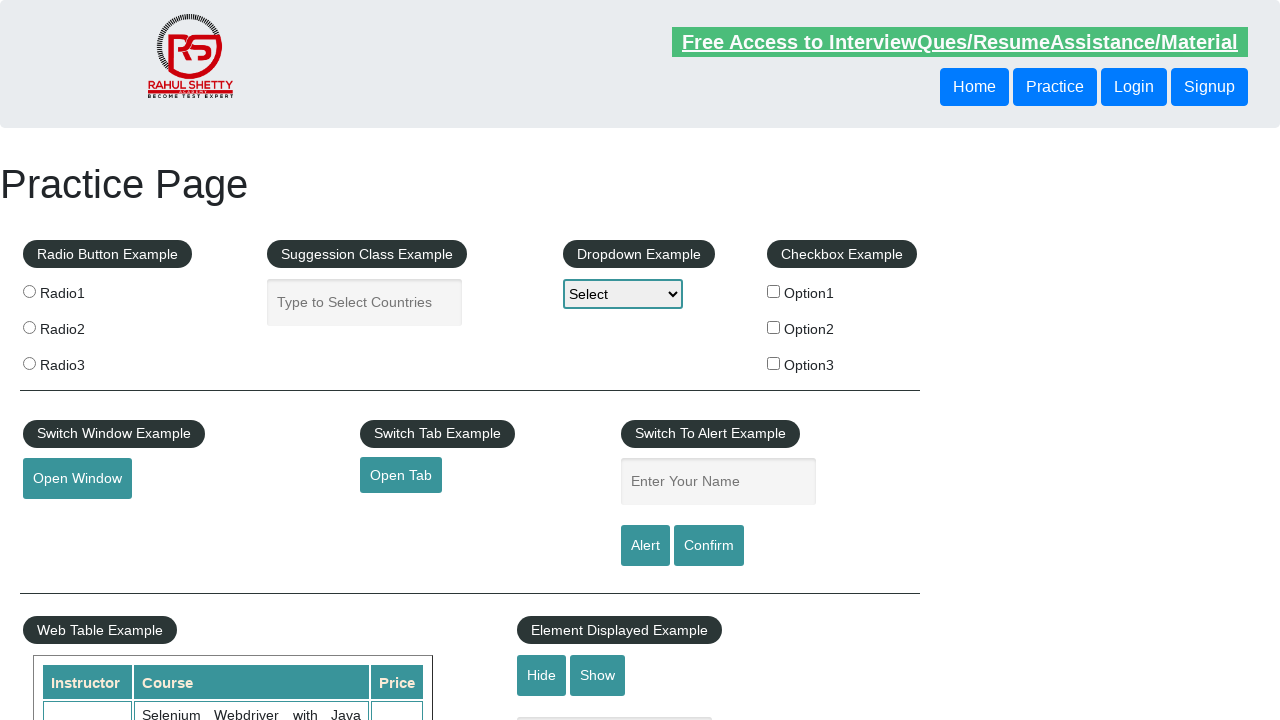

Clicked opentab link to open new tab at (401, 475) on #opentab
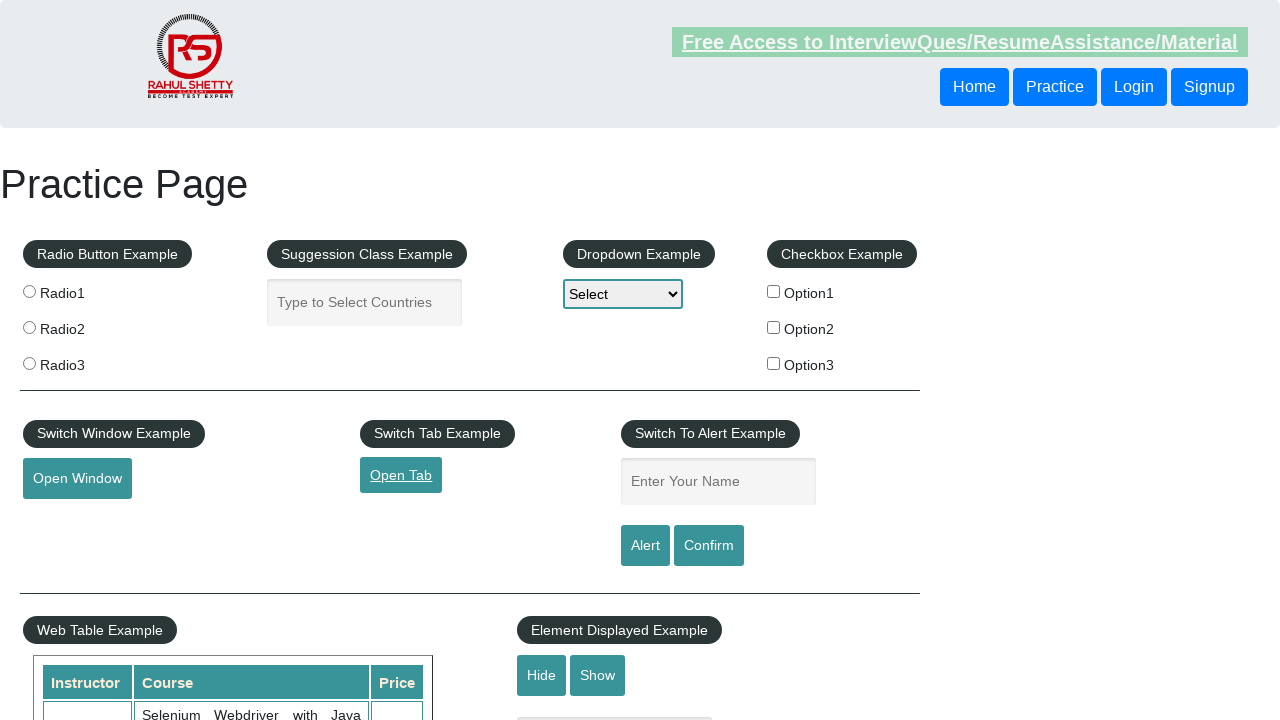

New tab opened and captured
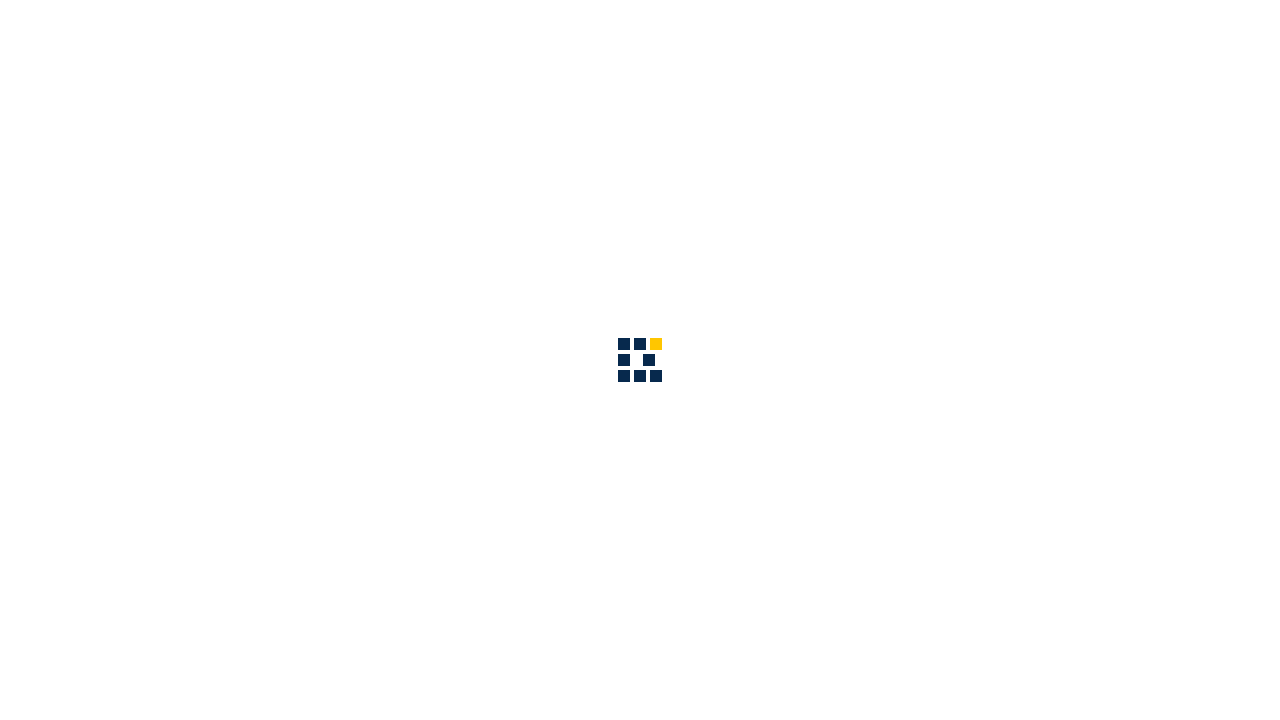

New tab finished loading
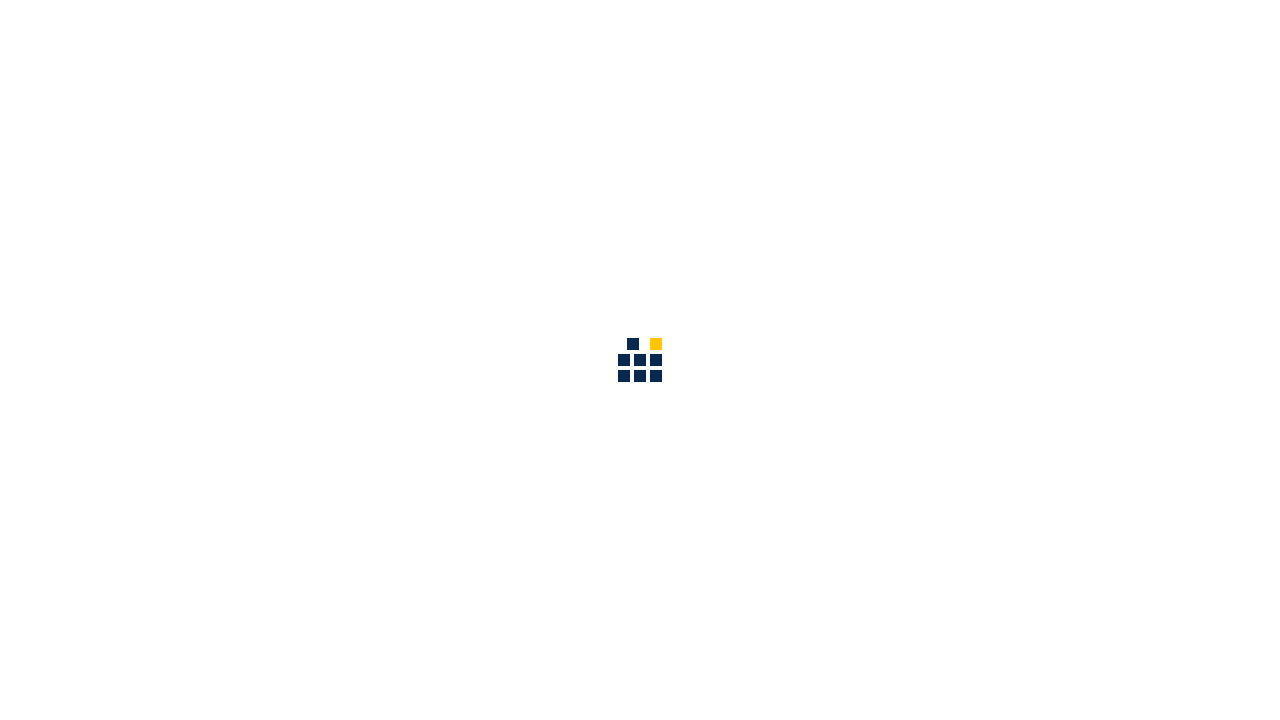

Closed the new tab
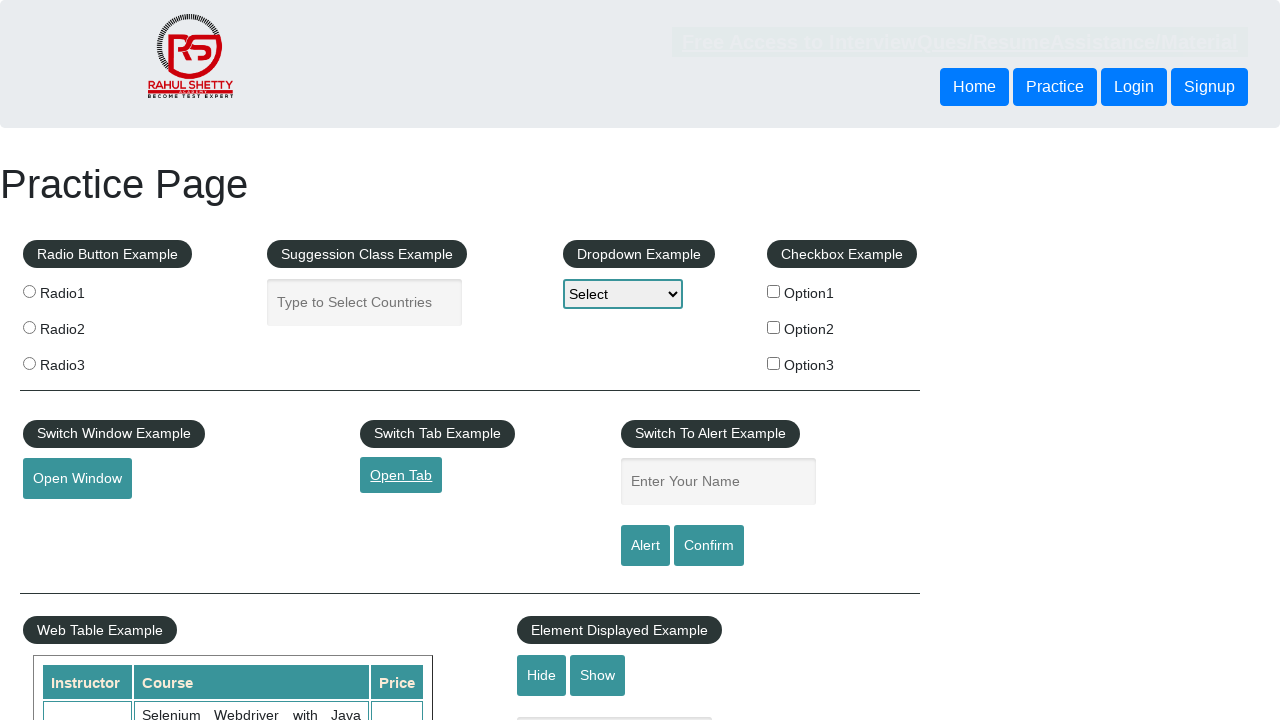

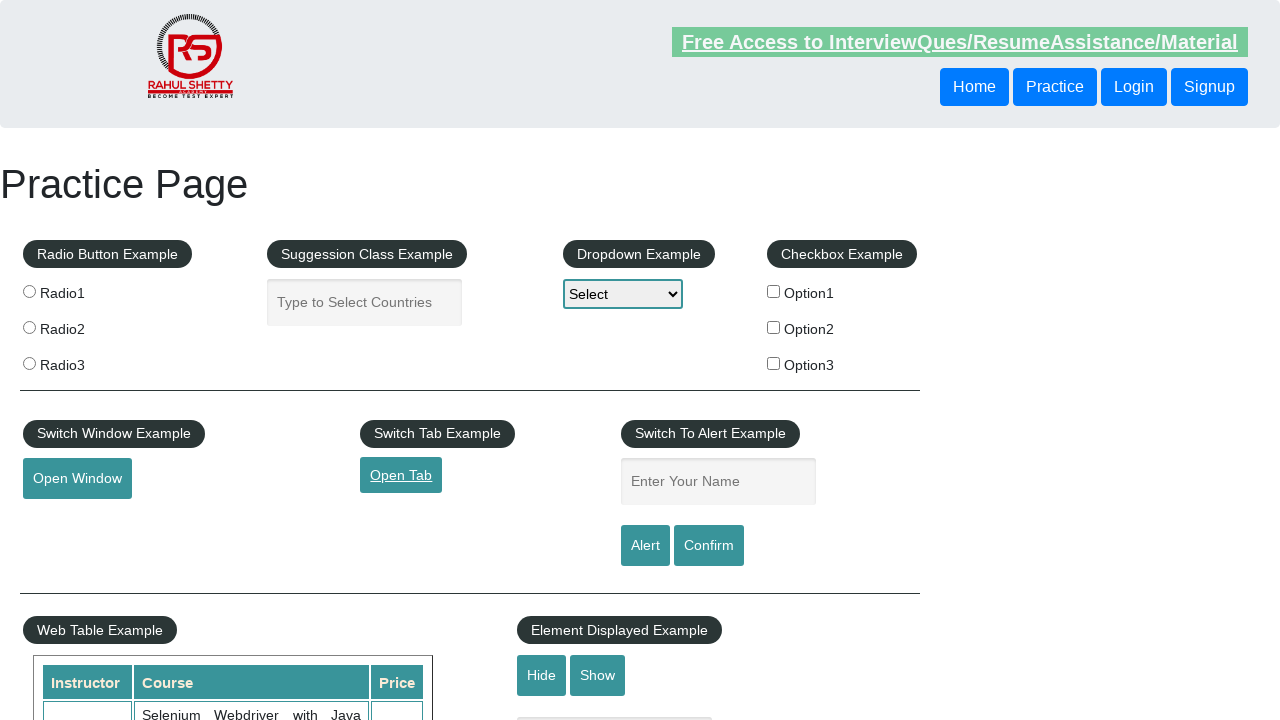